Tests JavaScript prompt alert handling by clicking a button to trigger a prompt, entering text into the prompt, and accepting it

Starting URL: https://the-internet.herokuapp.com/javascript_alerts

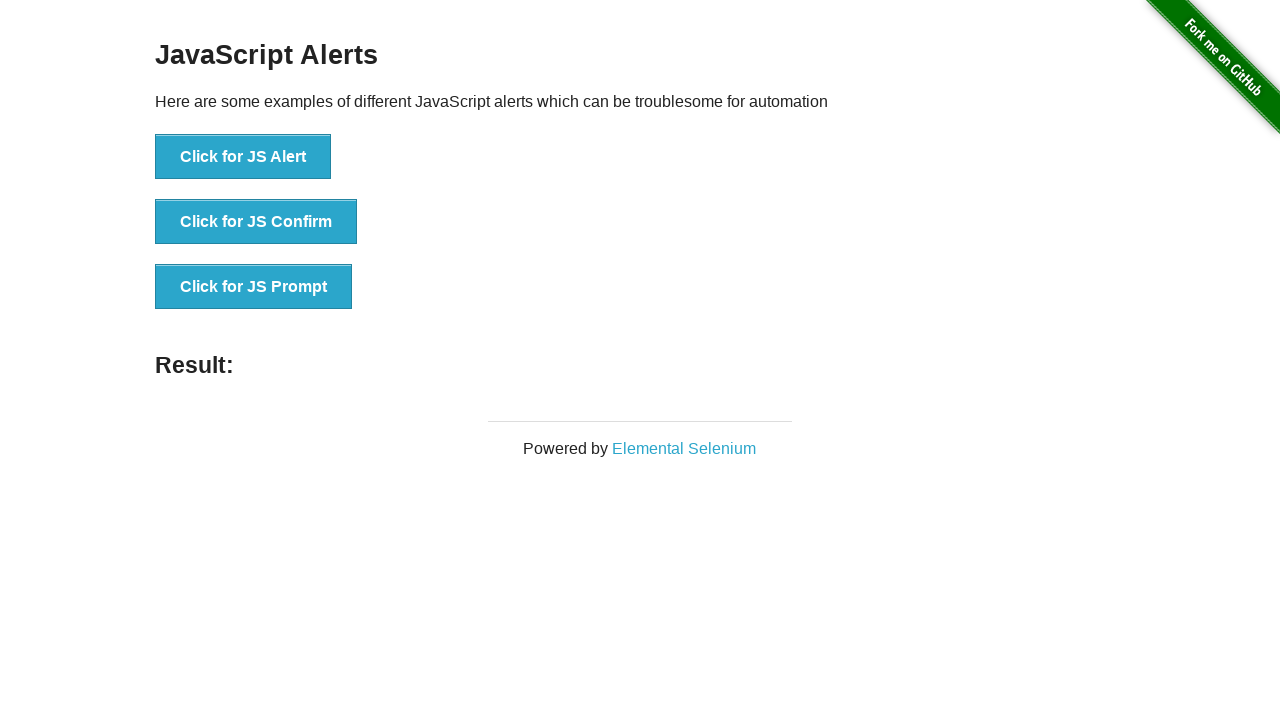

Clicked 'Click for JS Prompt' button to trigger prompt dialog at (254, 287) on xpath=//button[normalize-space()='Click for JS Prompt']
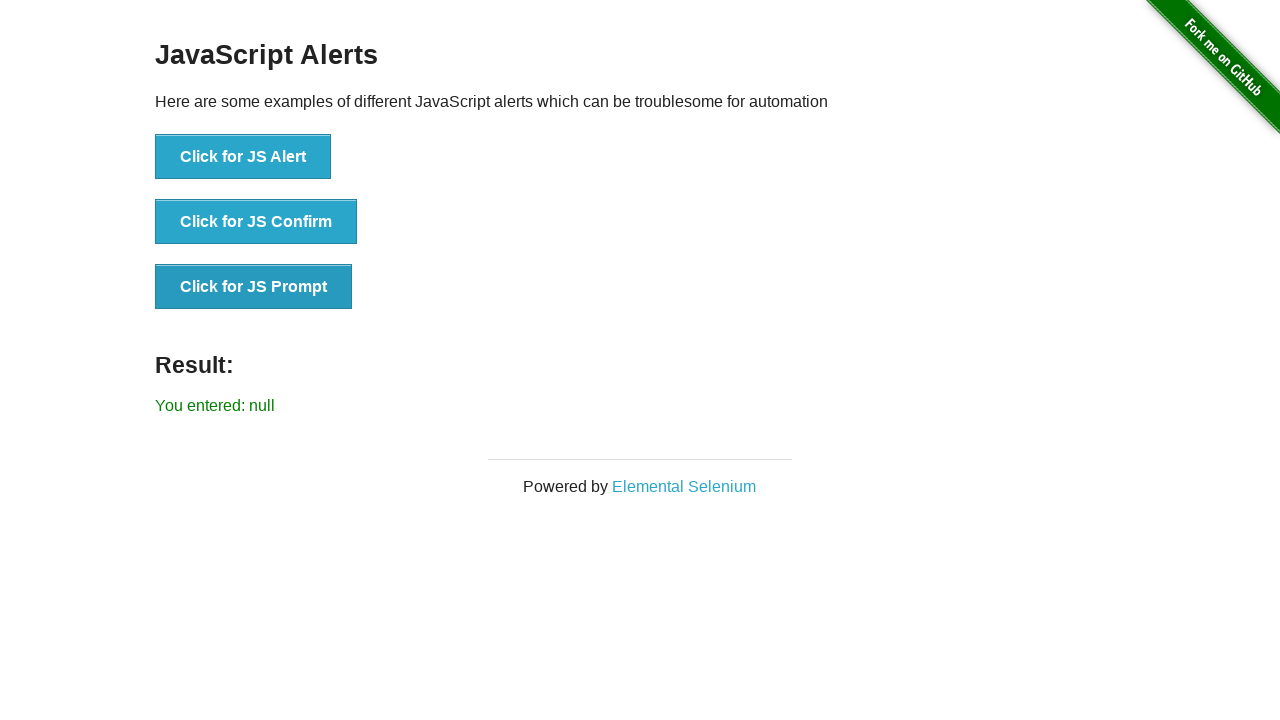

Set up dialog handler to accept prompt with text 'welcome'
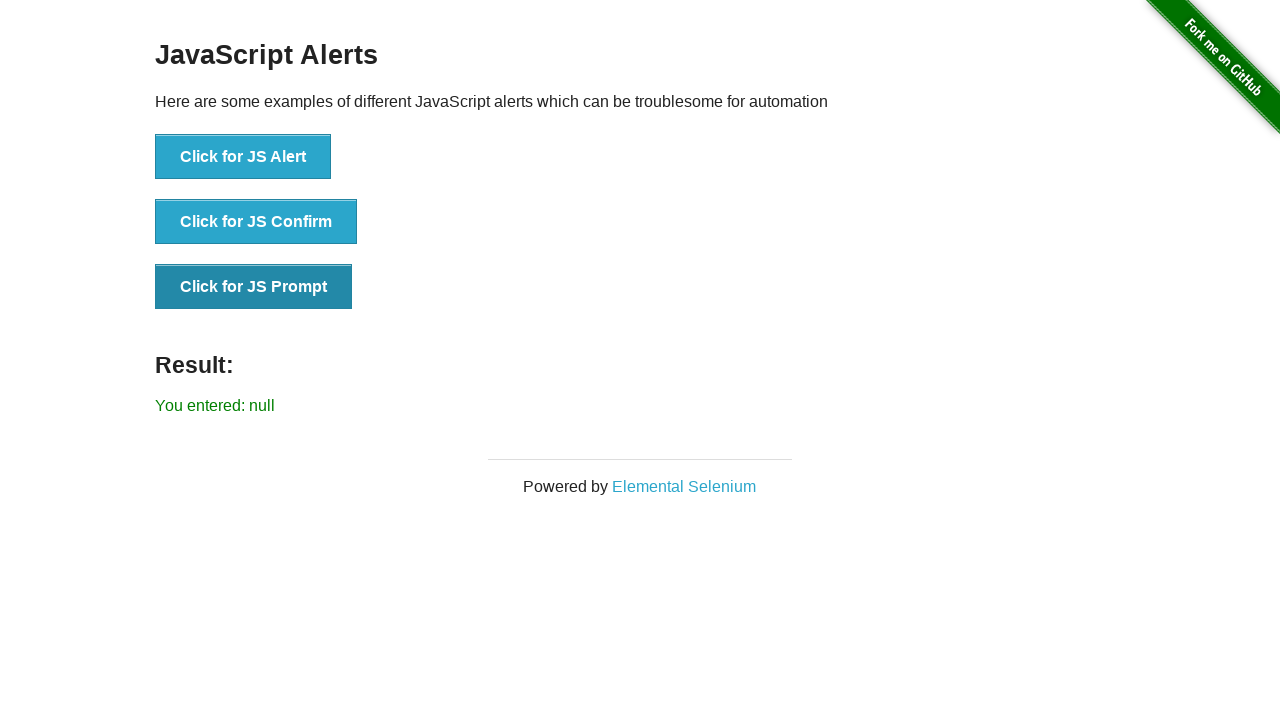

Clicked 'Click for JS Prompt' button again to trigger prompt with listener active at (254, 287) on xpath=//button[normalize-space()='Click for JS Prompt']
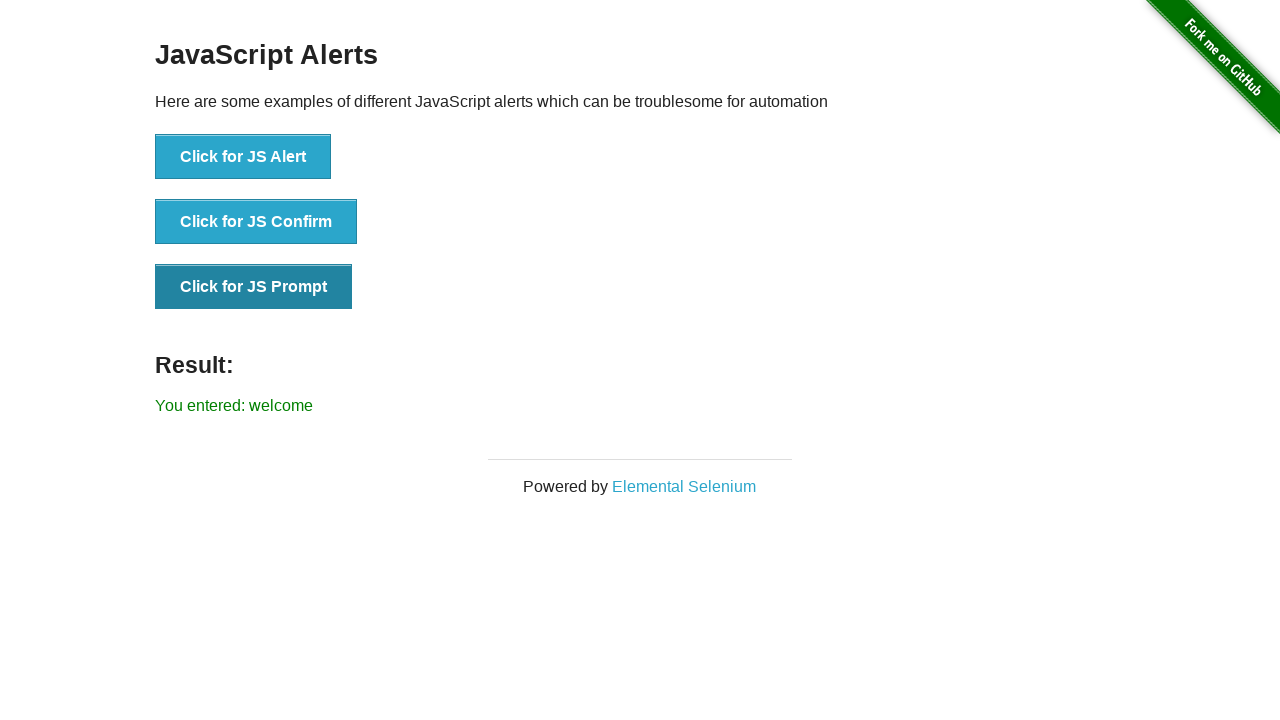

Verified prompt result text appeared on page
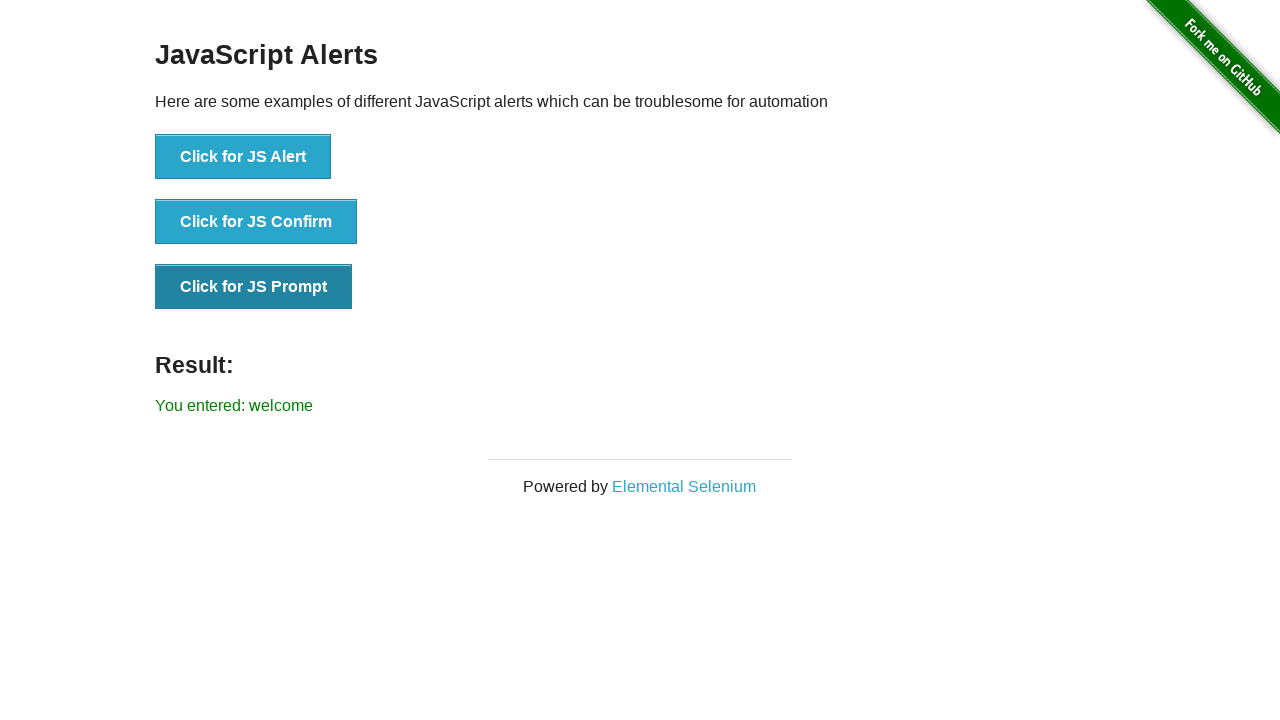

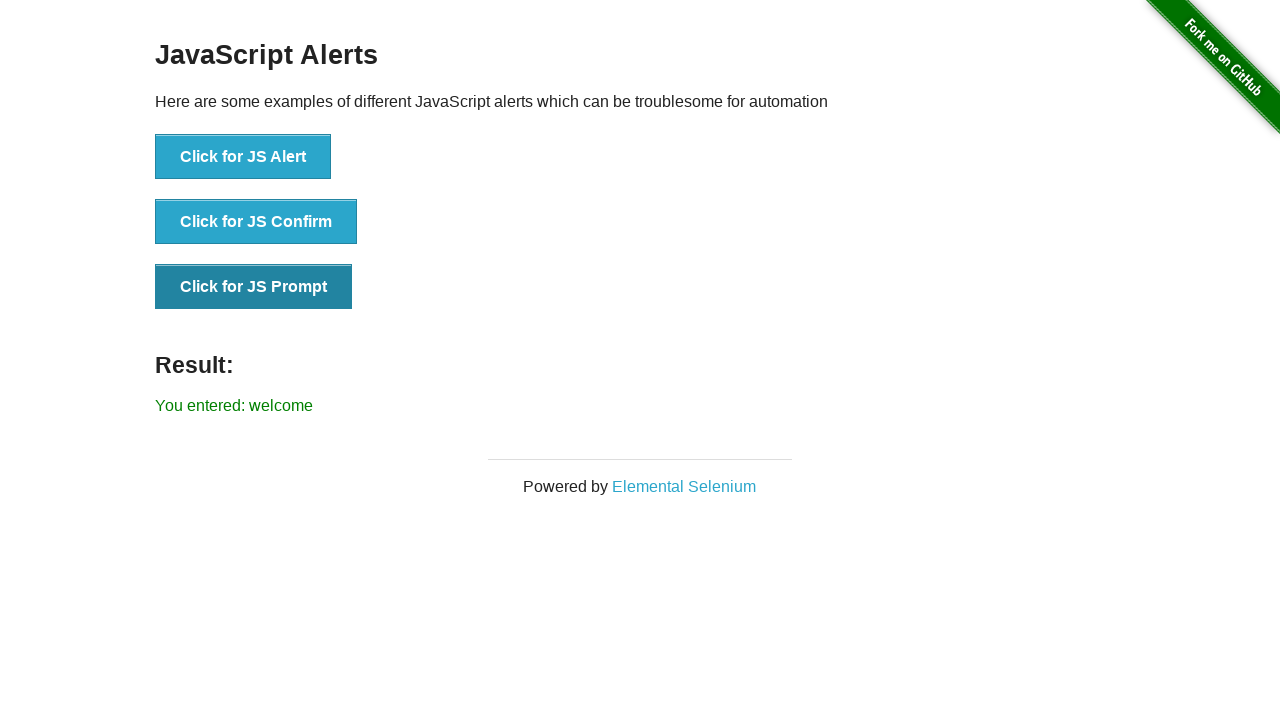